Searches for train tickets on 12306 website by selecting departure city (Nanjing South), arrival city (Hangzhou East), time range (06:00-12:00), and tomorrow's date

Starting URL: https://kyfw.12306.cn/otn/leftTicket/init

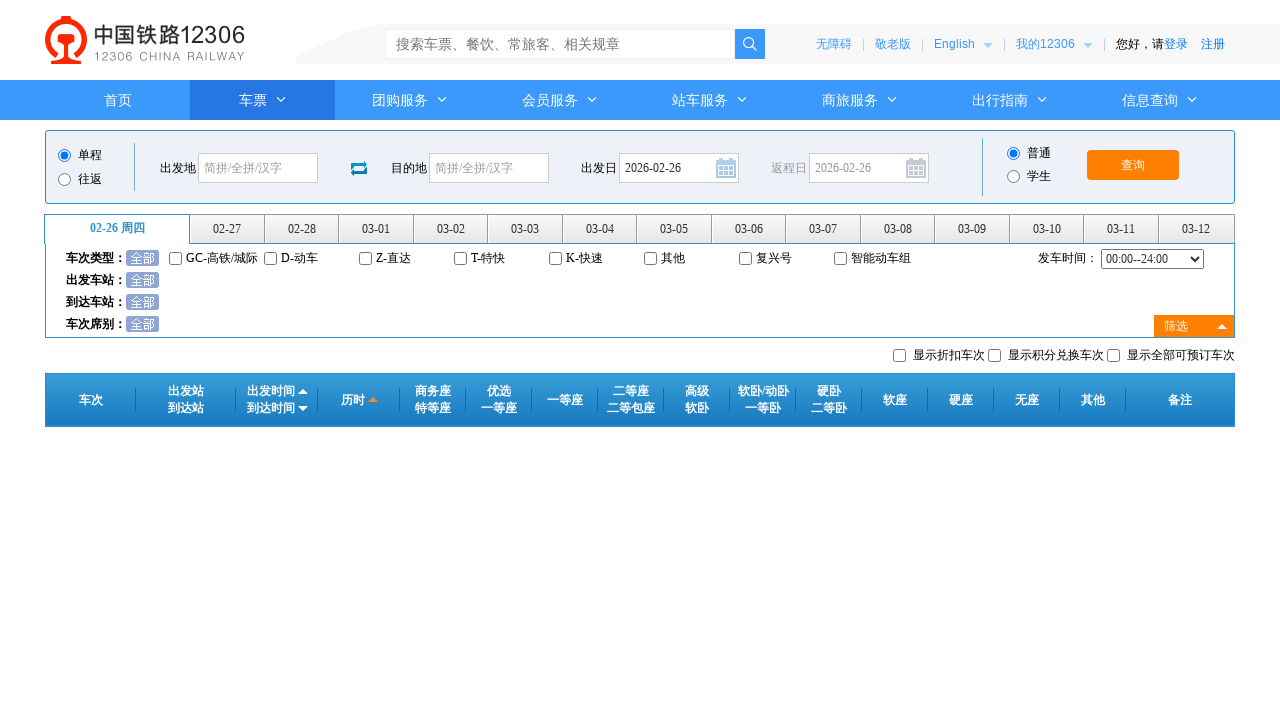

Clicked departure city field at (258, 168) on #fromStationText
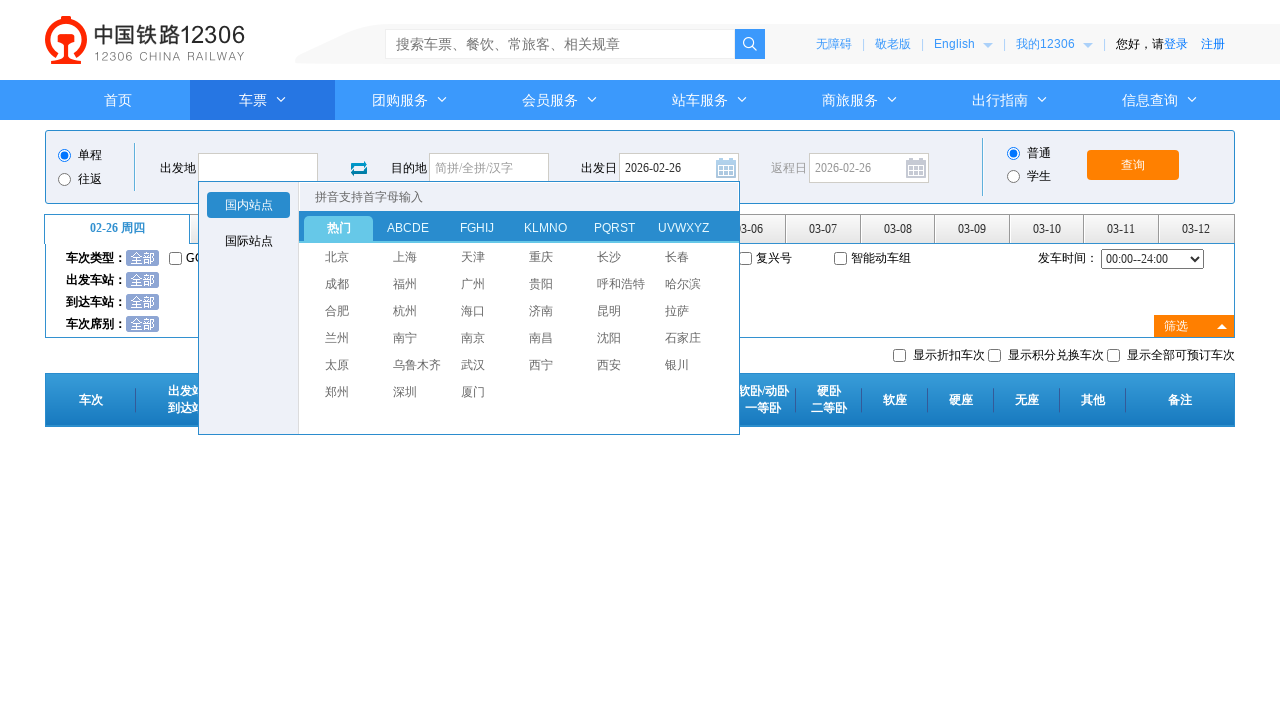

Filled departure city with 'Nanjing South' (南京南) on #fromStationText
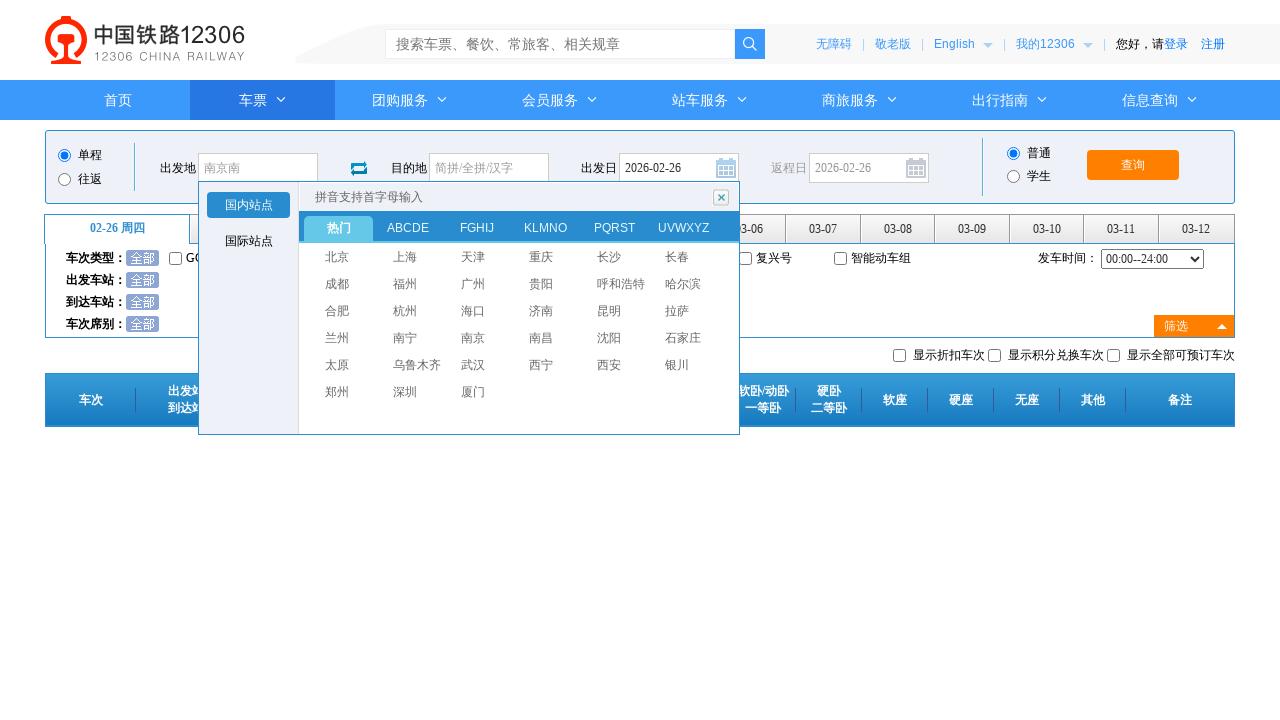

Pressed Enter to confirm departure city selection
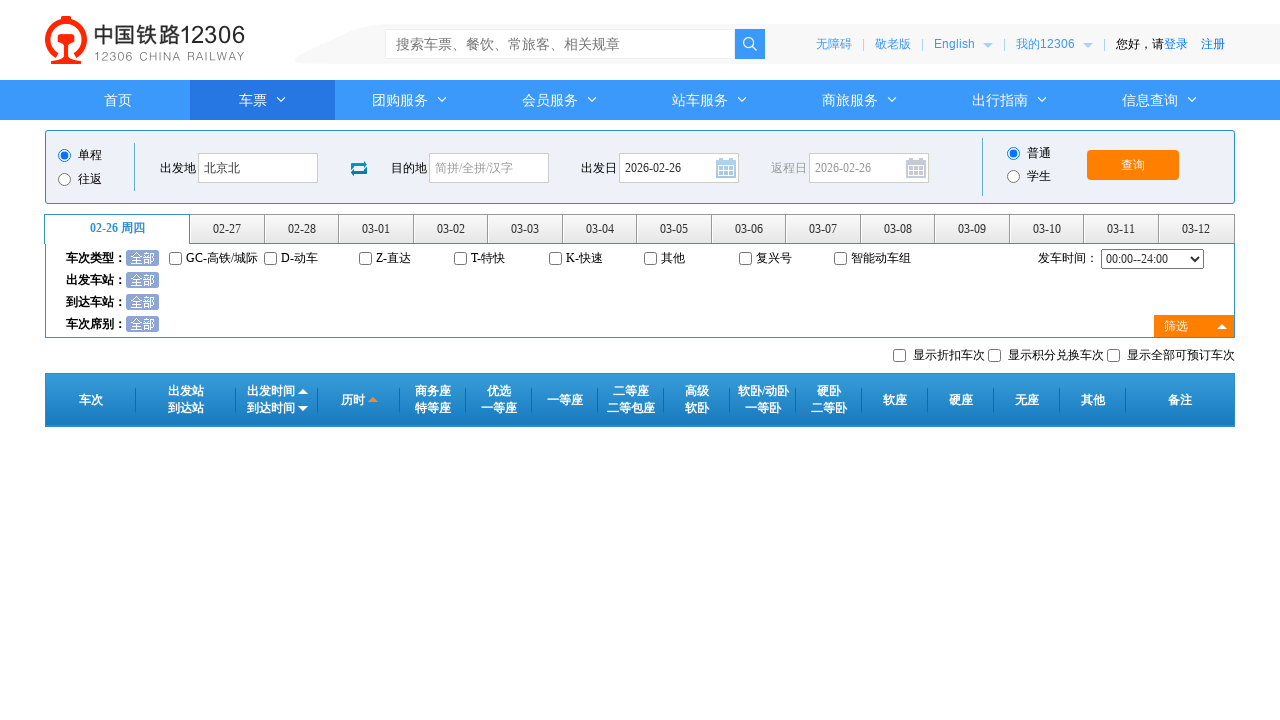

Clicked arrival city field at (489, 168) on #toStationText
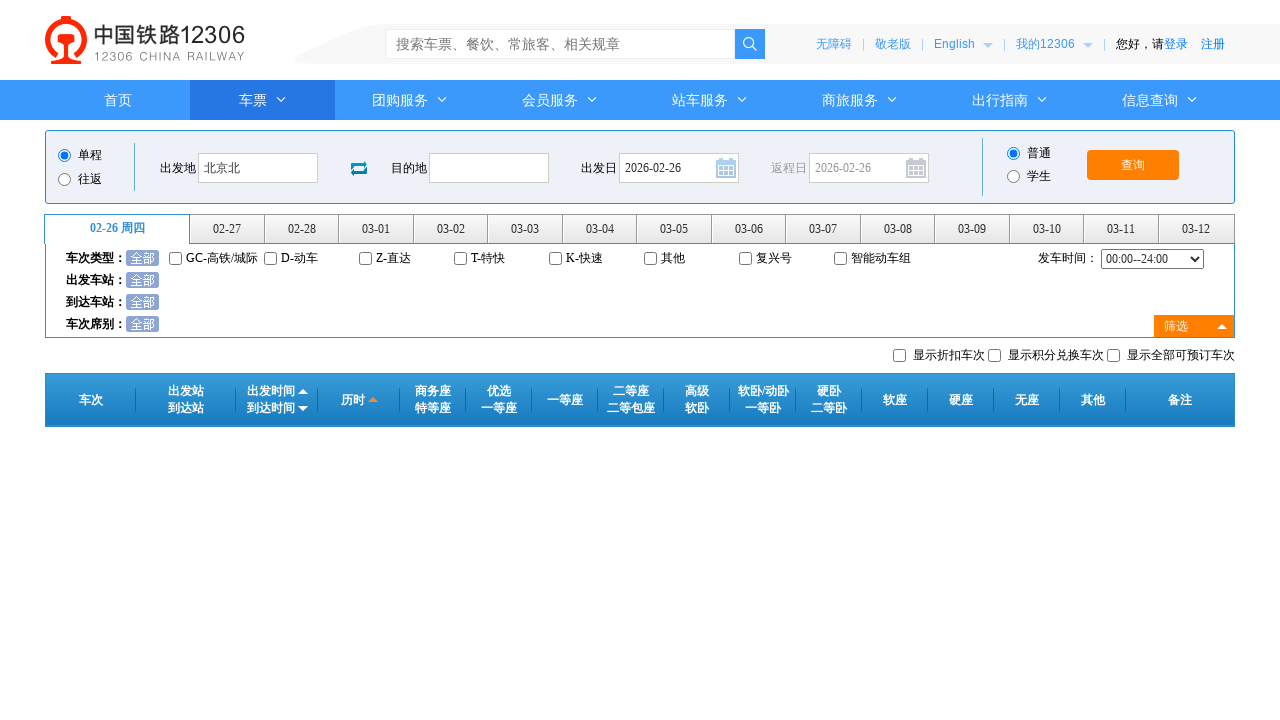

Filled arrival city with 'Hangzhou East' (杭州东) on #toStationText
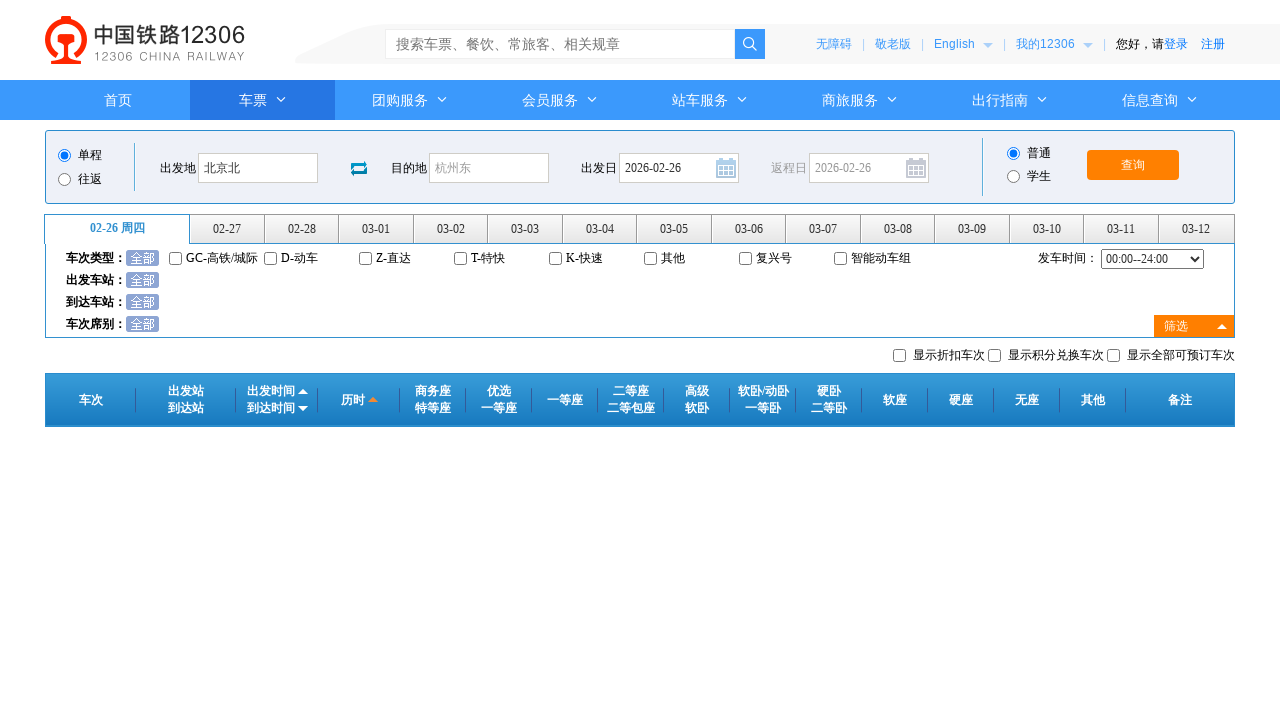

Pressed Enter to confirm arrival city selection
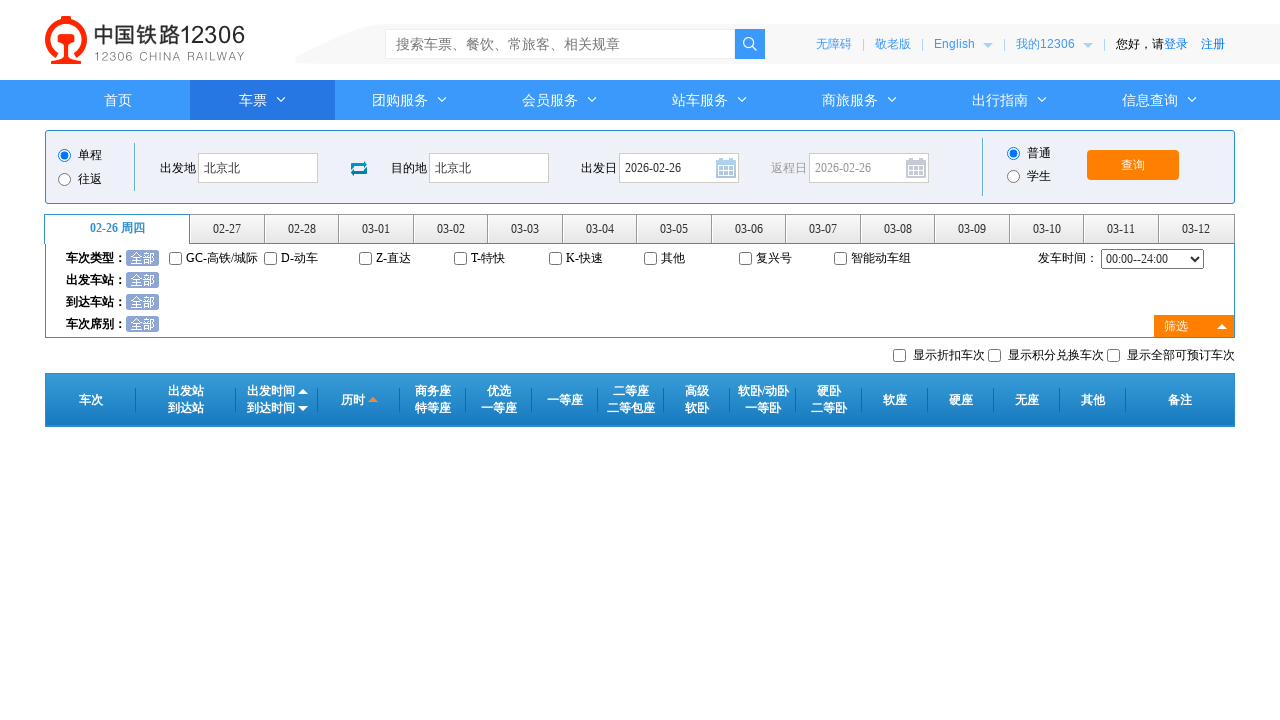

Selected departure time range 06:00-12:00 on #cc_start_time
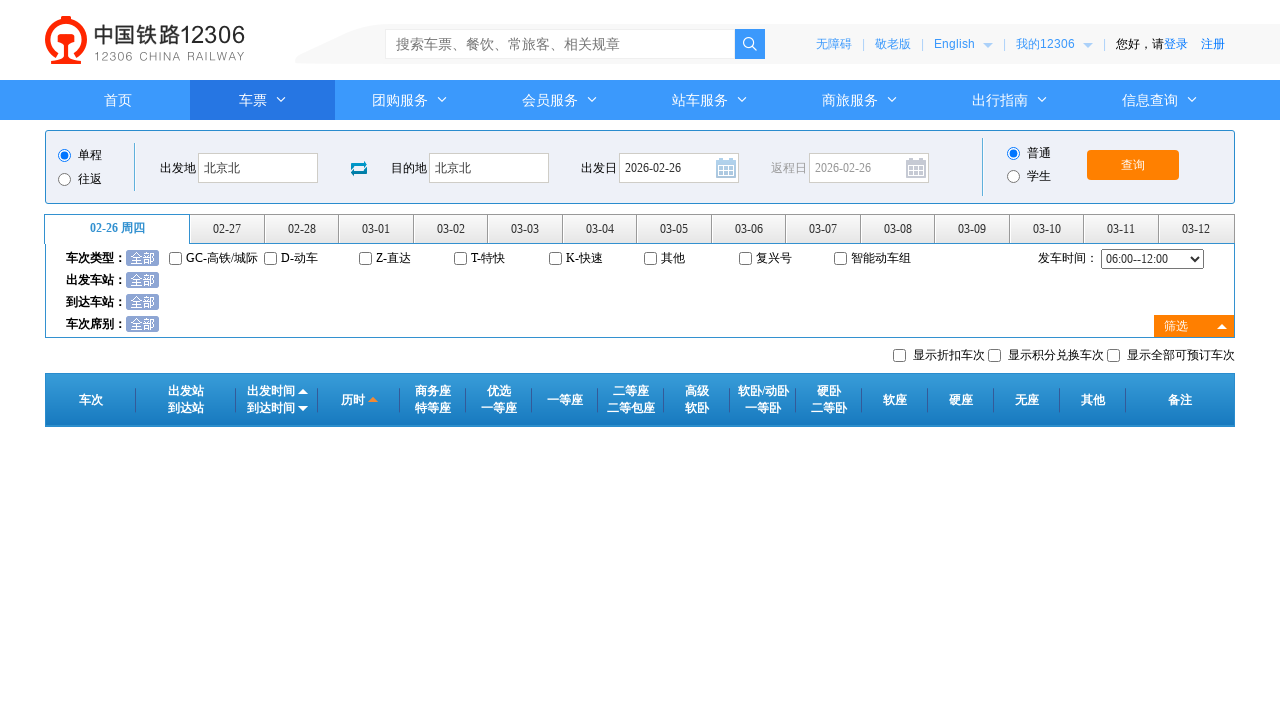

Selected tomorrow's date at (228, 229) on #date_range li:nth-child(2)
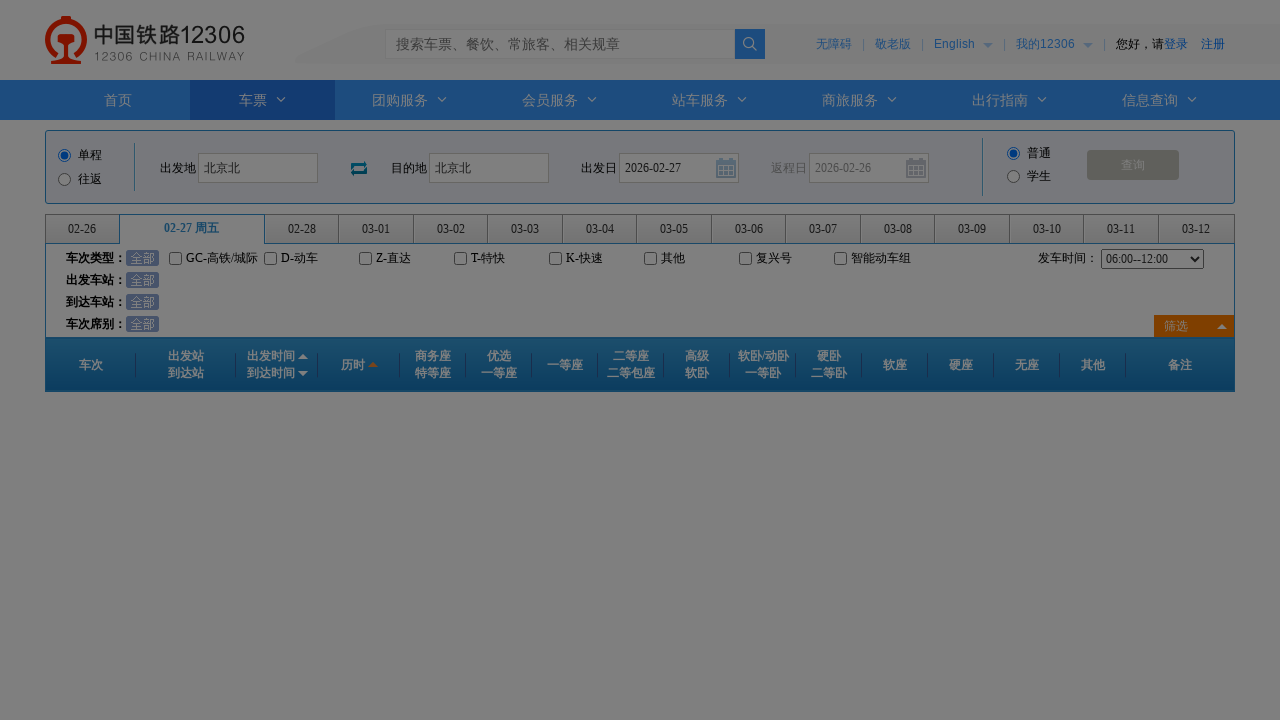

Train ticket search results loaded successfully
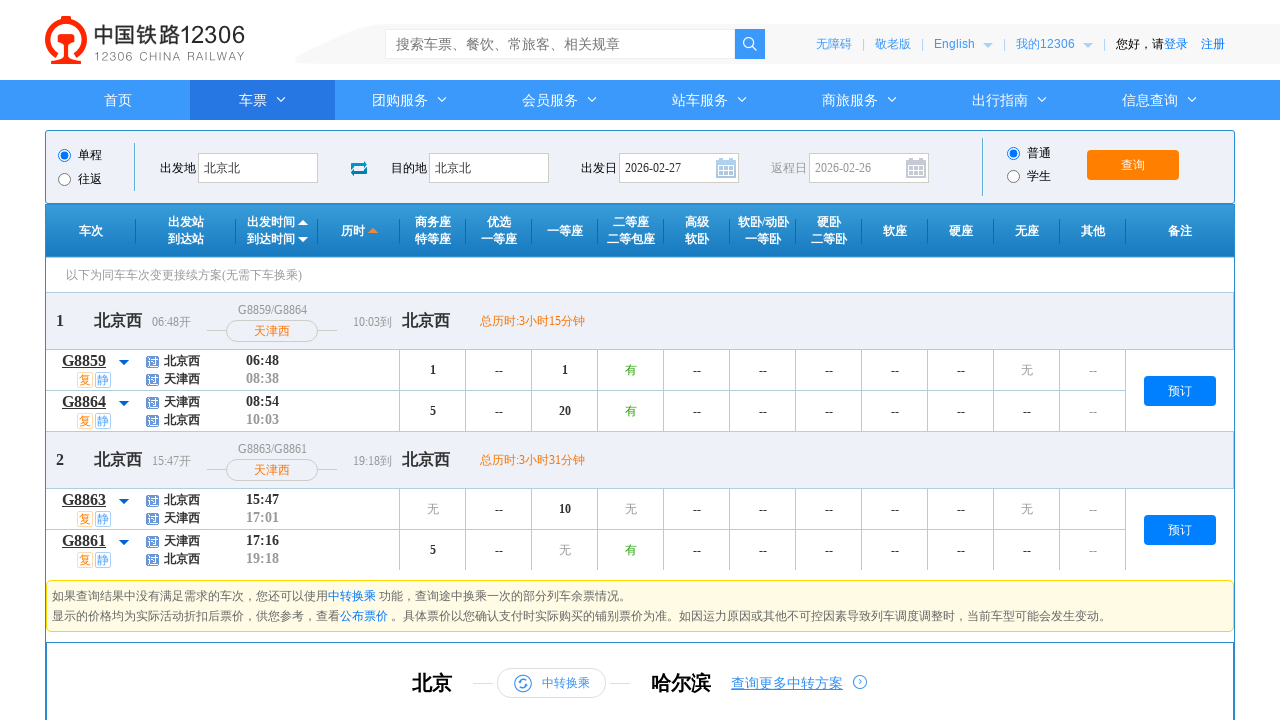

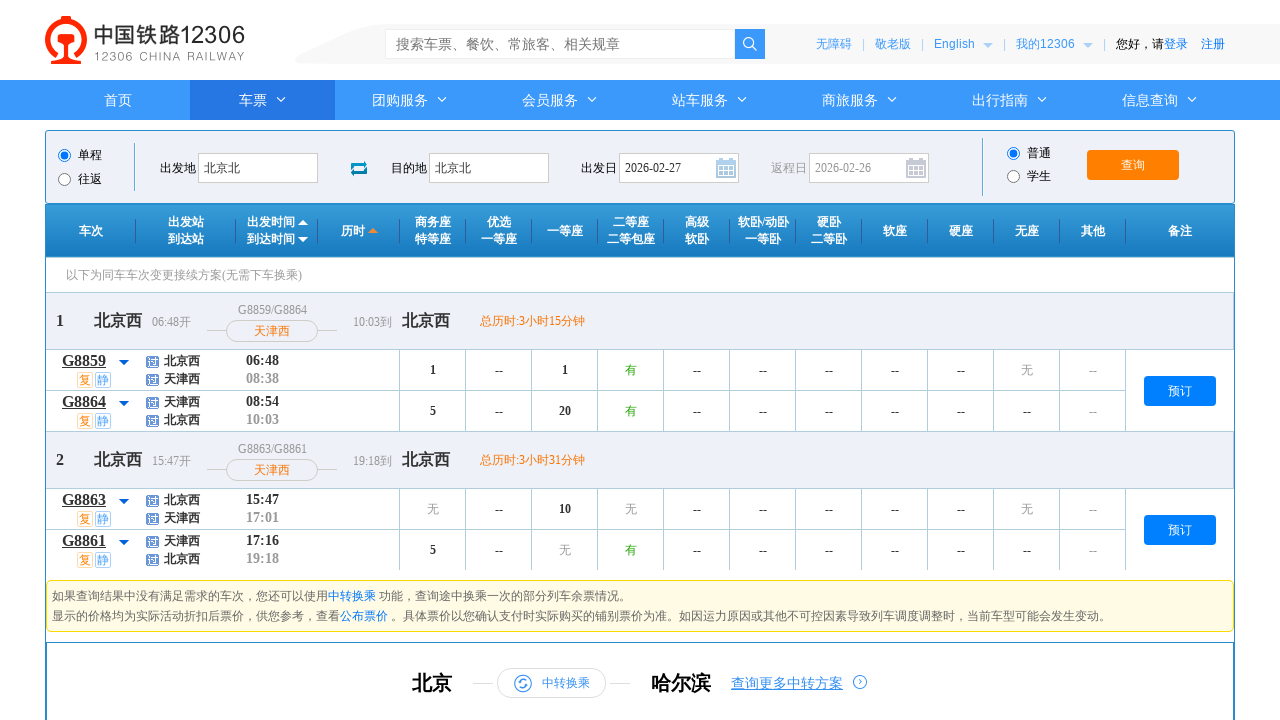